Tests that new items are appended to the bottom of the list by creating 3 todos

Starting URL: https://demo.playwright.dev/todomvc

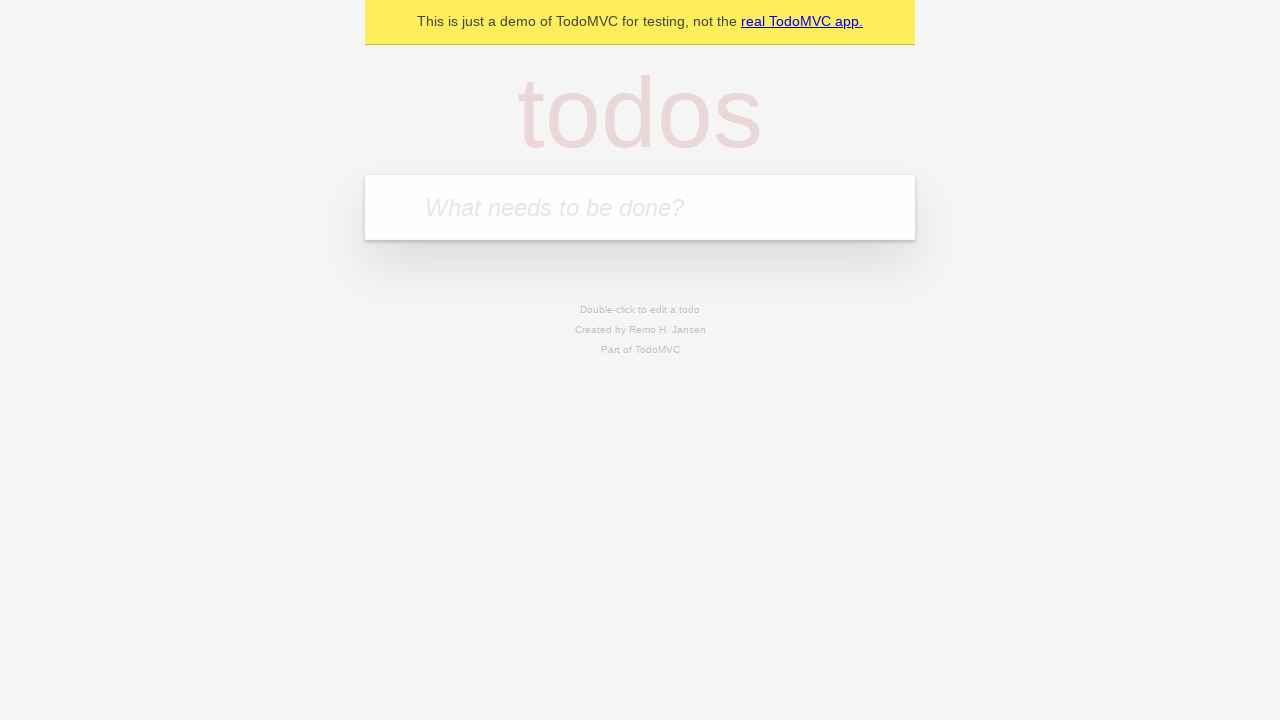

Filled new todo input with 'buy some cheese' on .new-todo
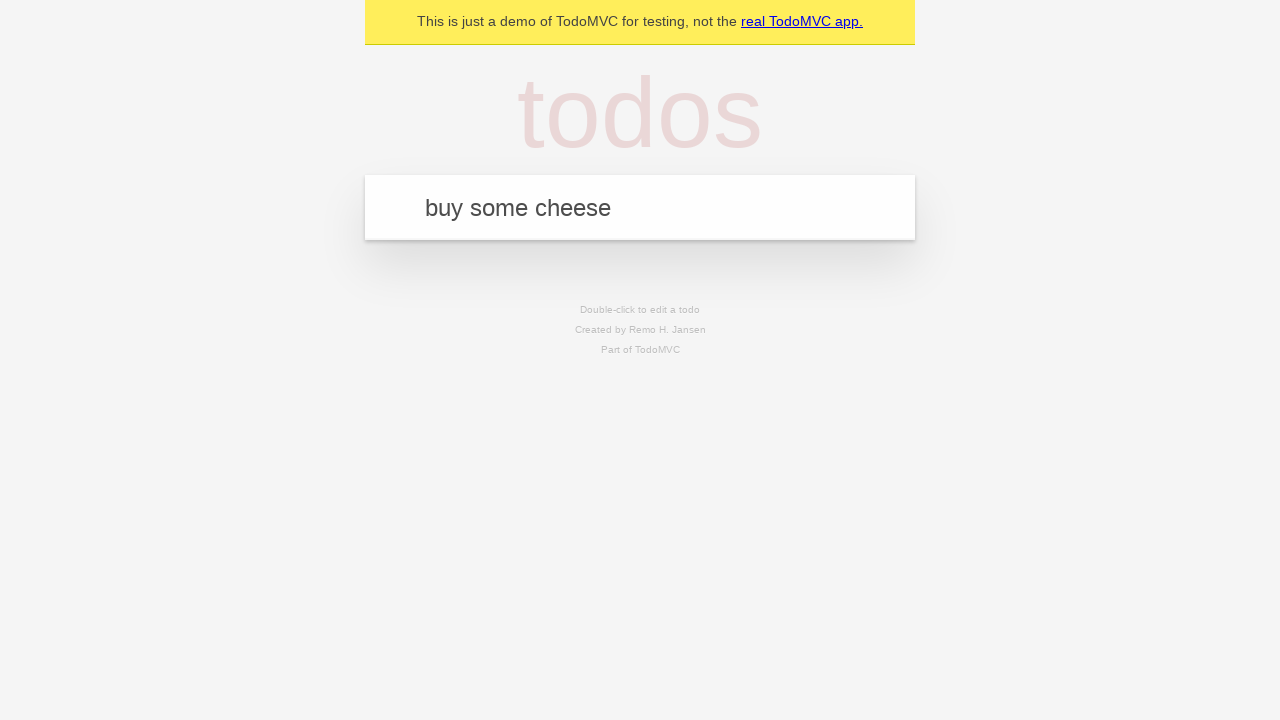

Pressed Enter to create first todo item on .new-todo
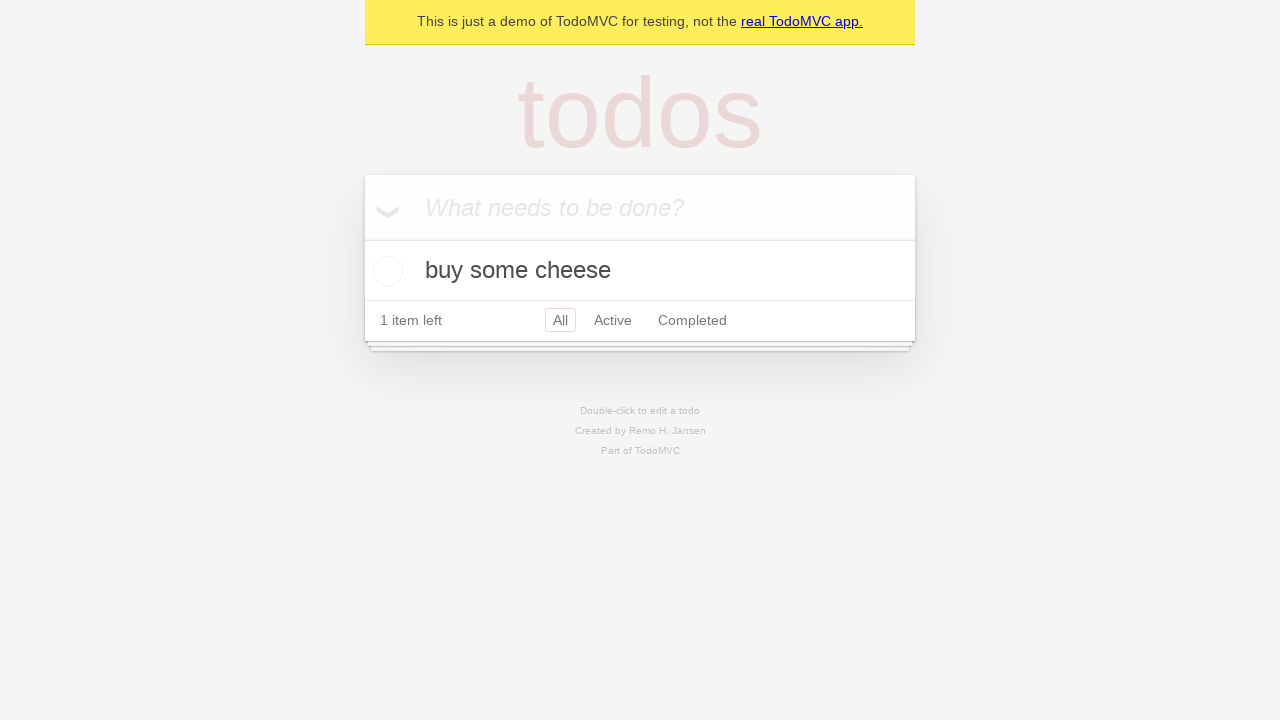

Filled new todo input with 'feed the cat' on .new-todo
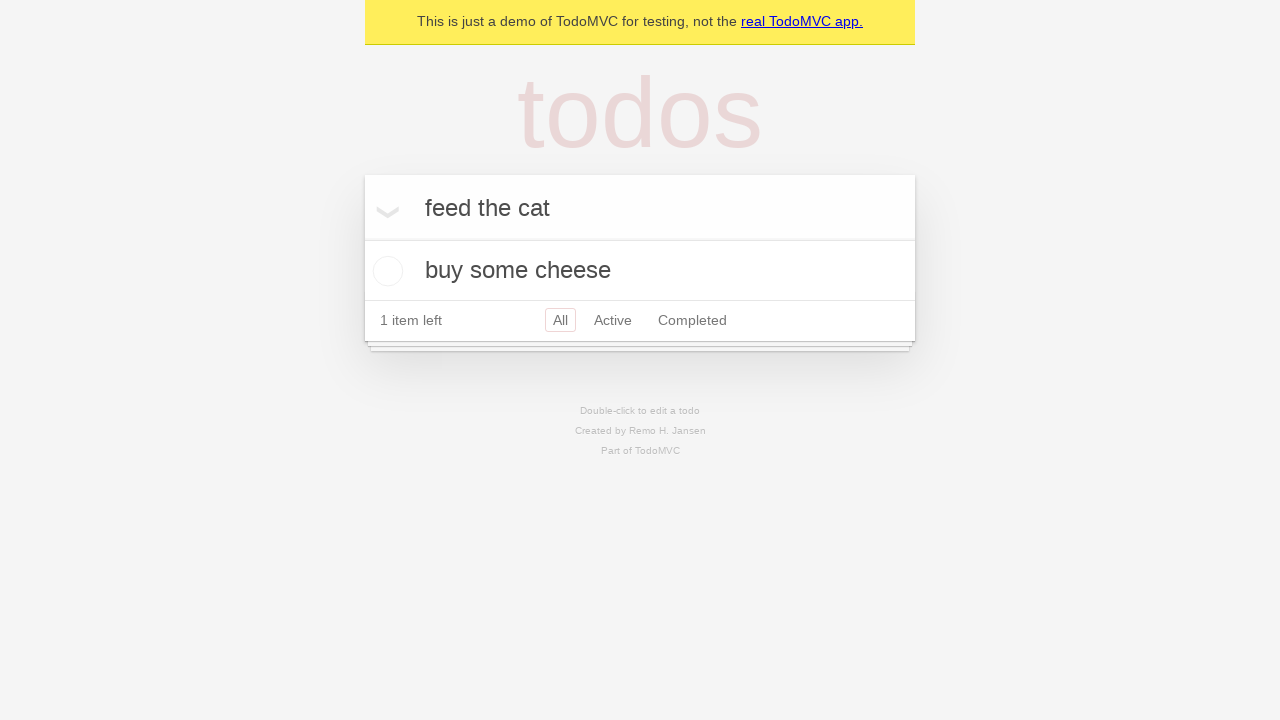

Pressed Enter to create second todo item on .new-todo
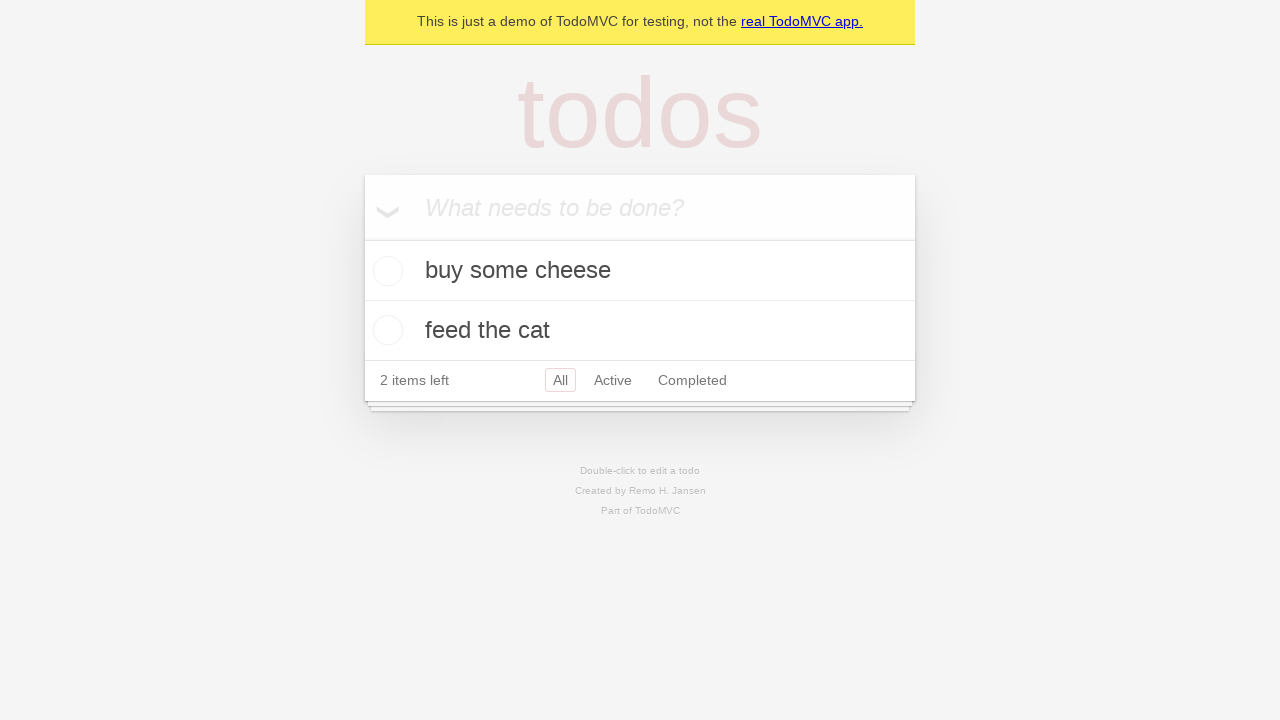

Filled new todo input with 'book a doctors appointment' on .new-todo
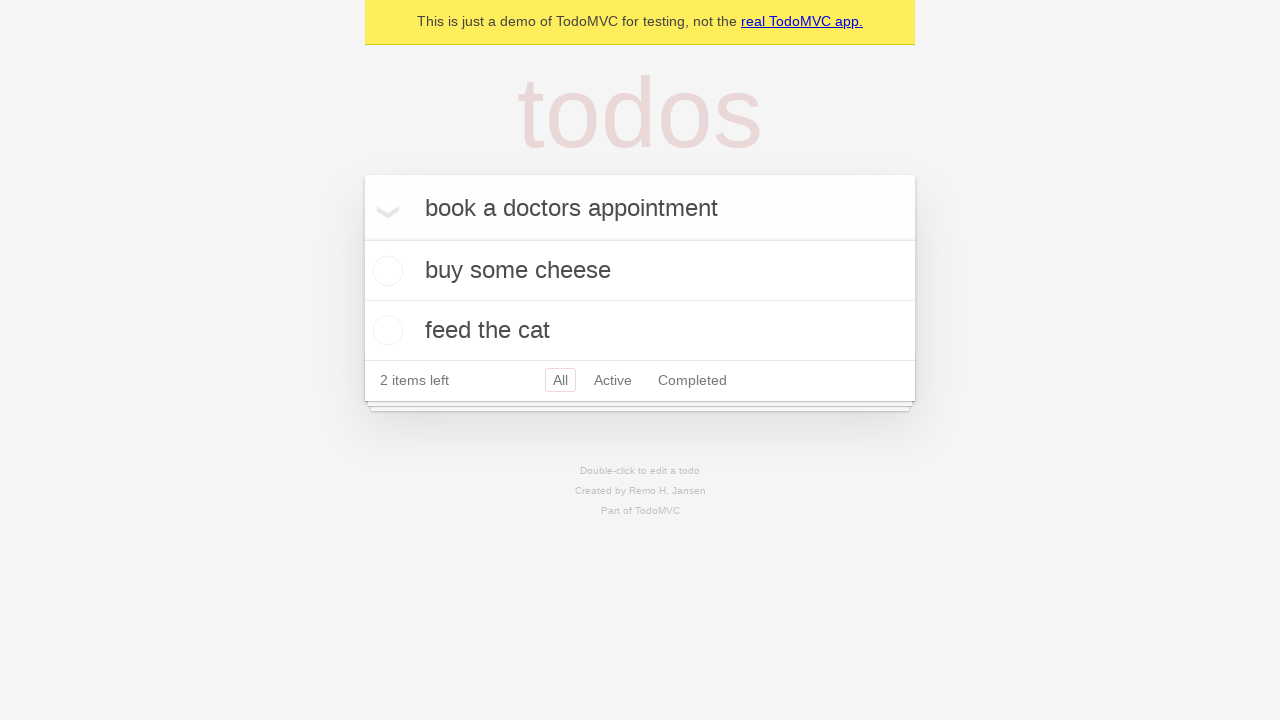

Pressed Enter to create third todo item on .new-todo
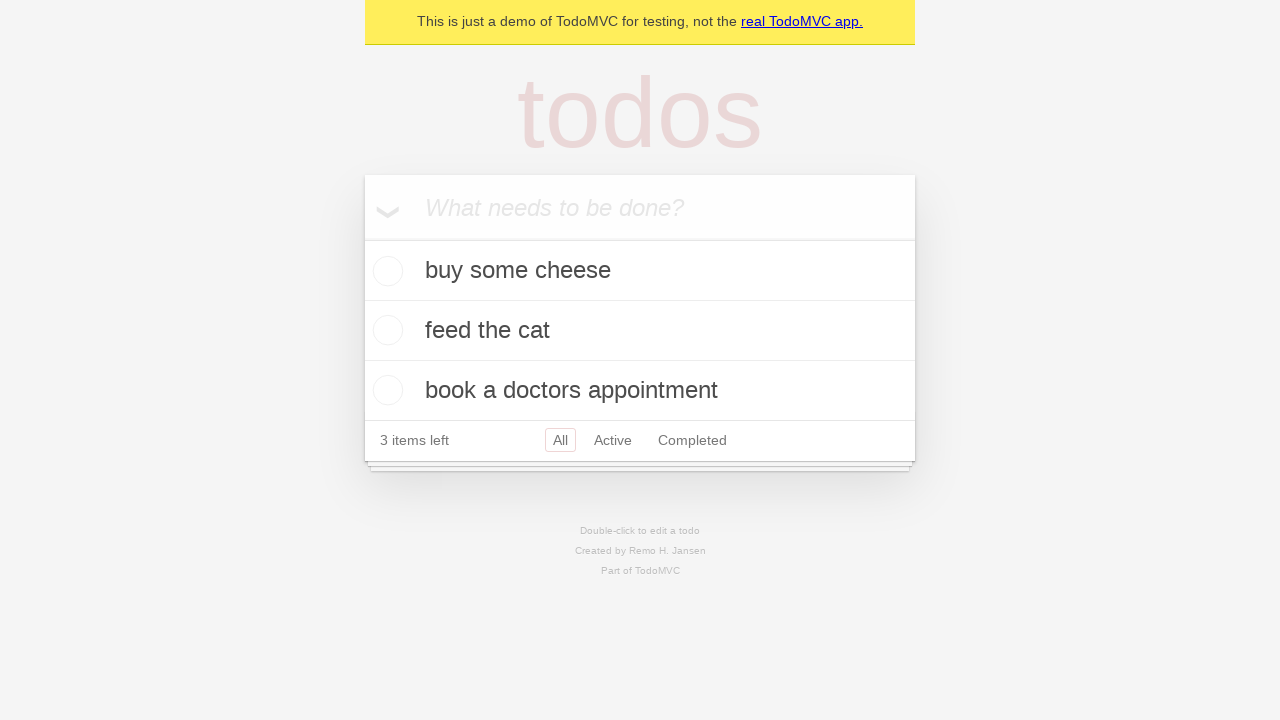

Verified all 3 todo items have been appended to the list
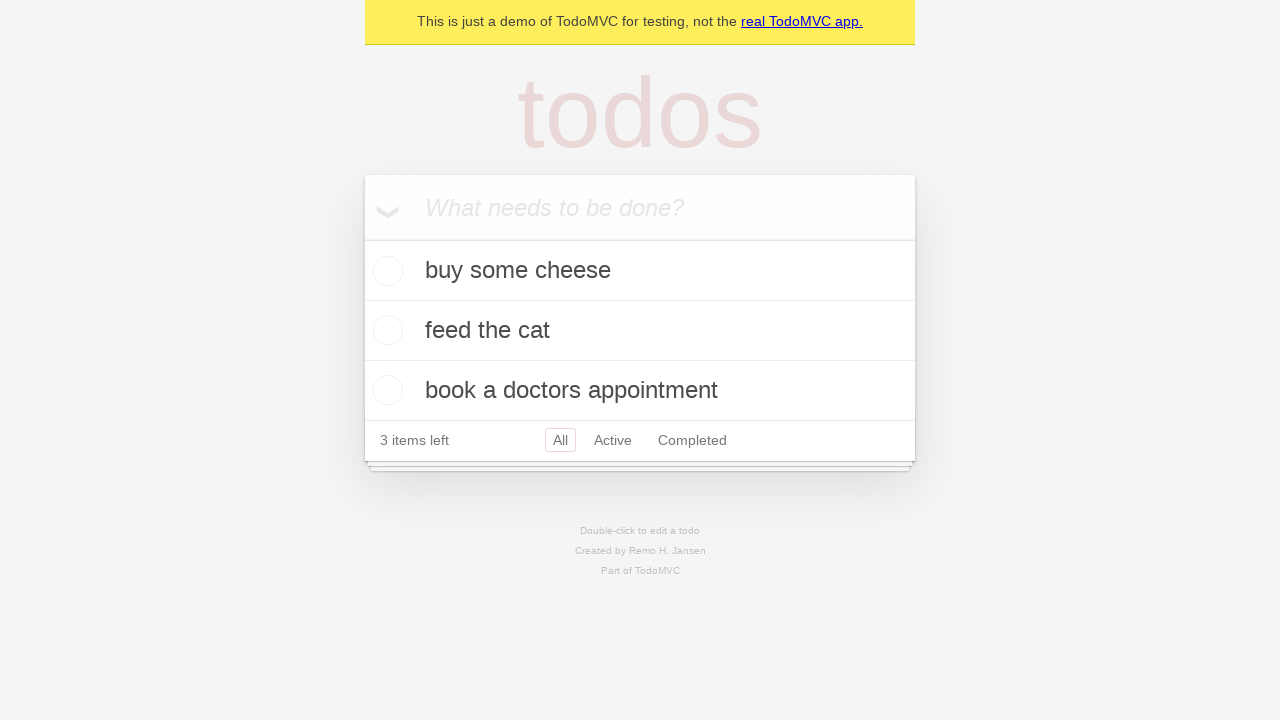

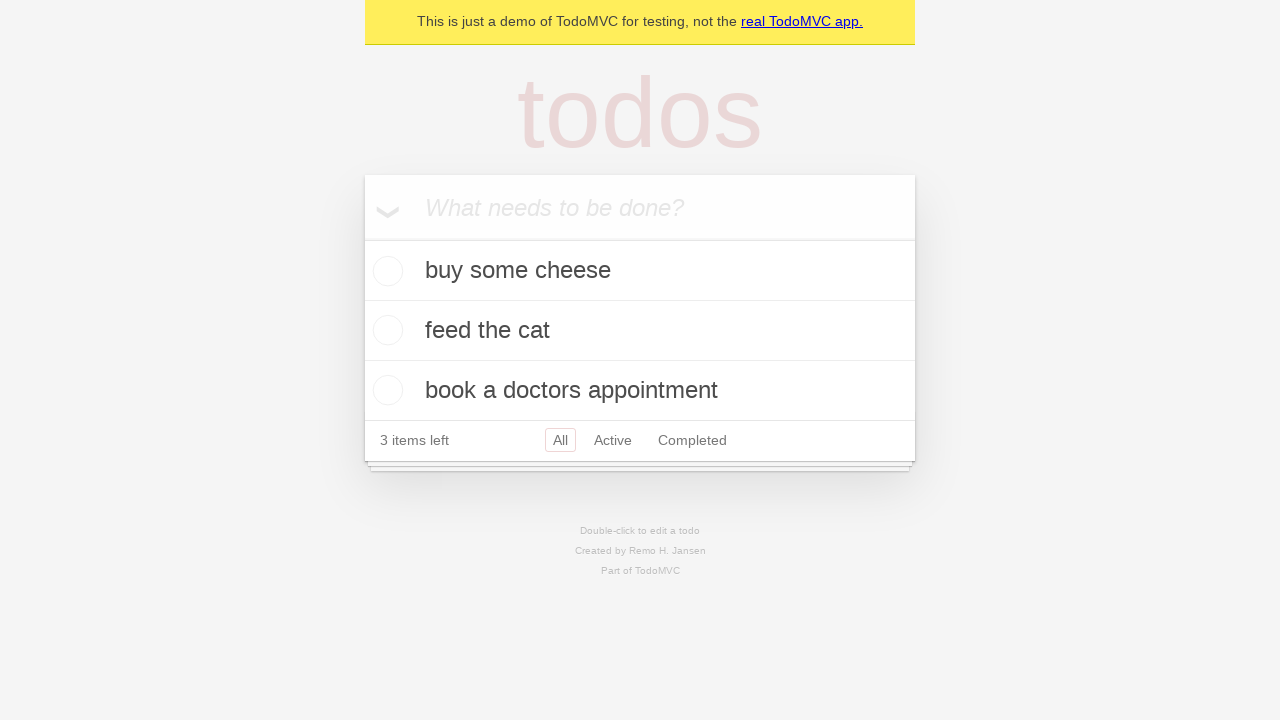